Scrolls to footer delivery link and clicks it, then verifies navigation to delivery page

Starting URL: https://www.21vek.by/

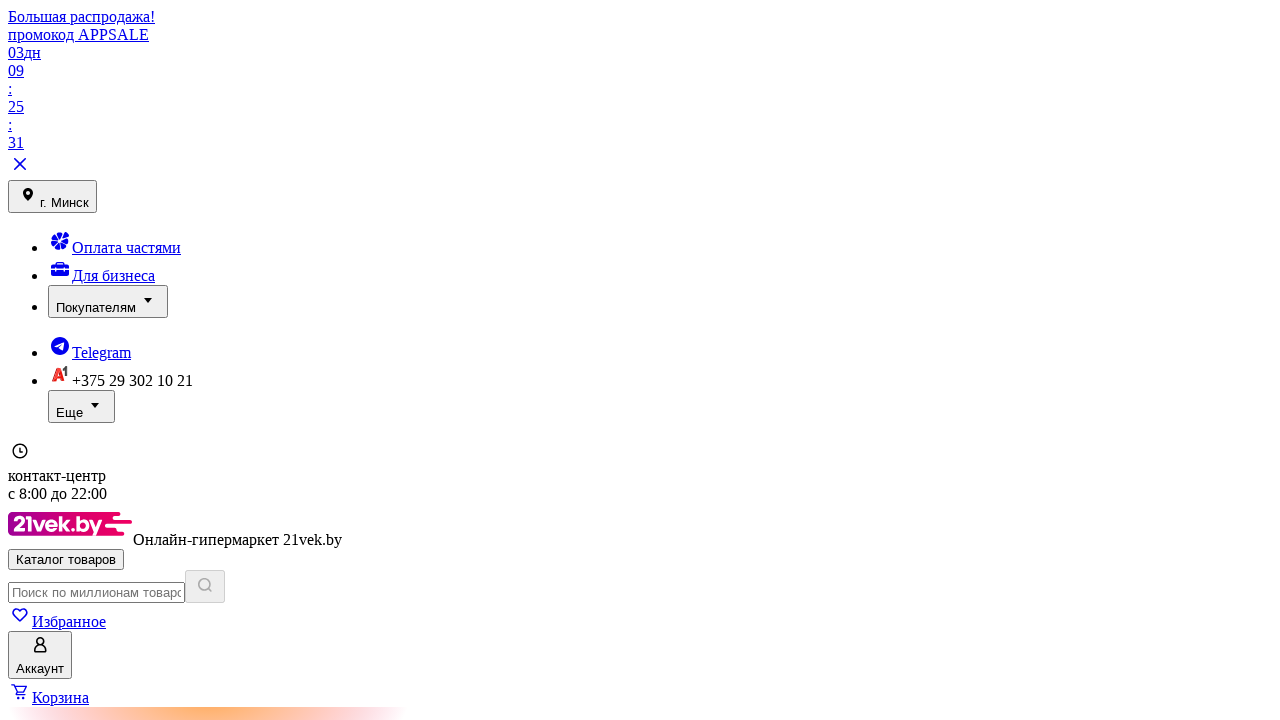

Located footer delivery link
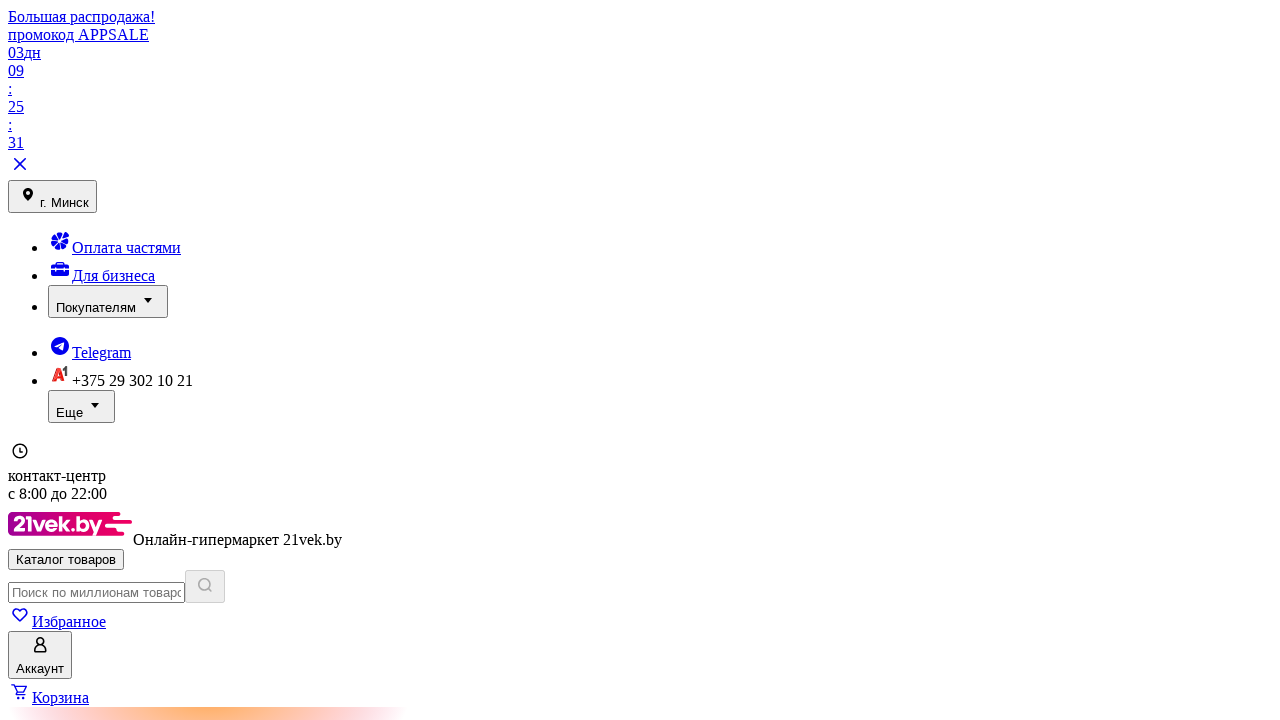

Scrolled to footer delivery link
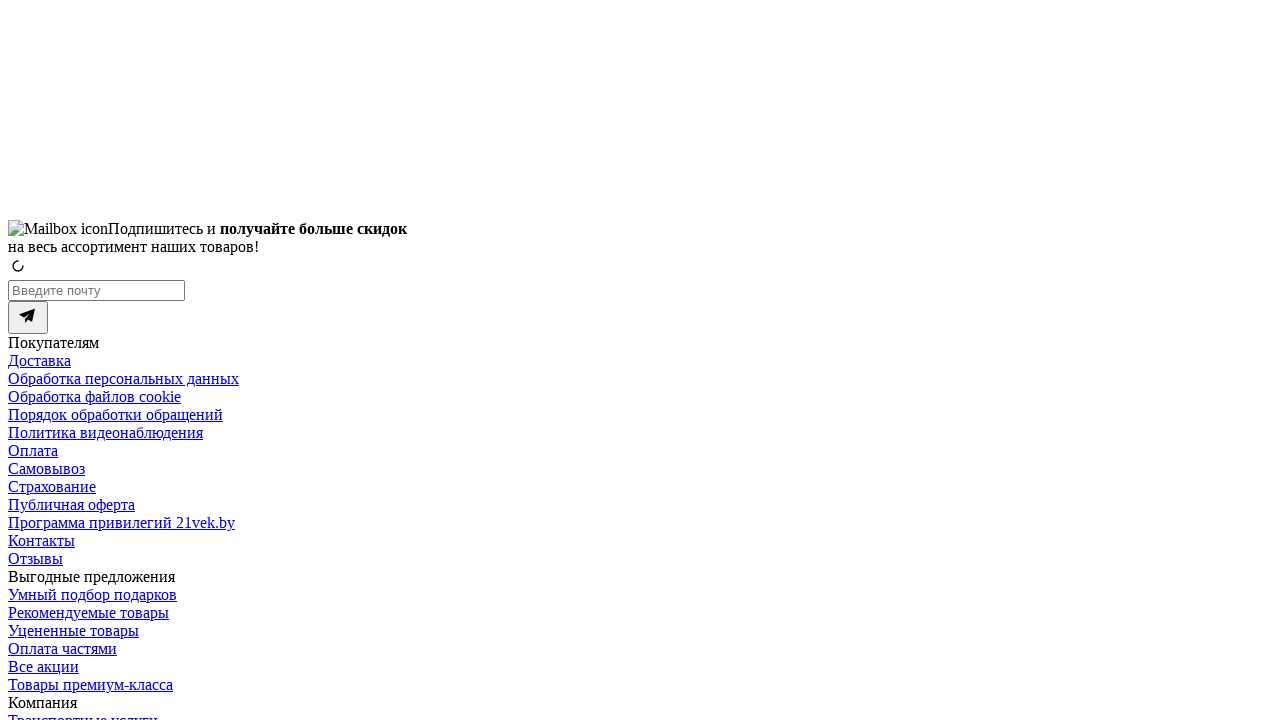

Clicked footer delivery link at (40, 360) on xpath=//*[@id="footer-inner"]/div/div/div[1]/div[1]/div[2]/a
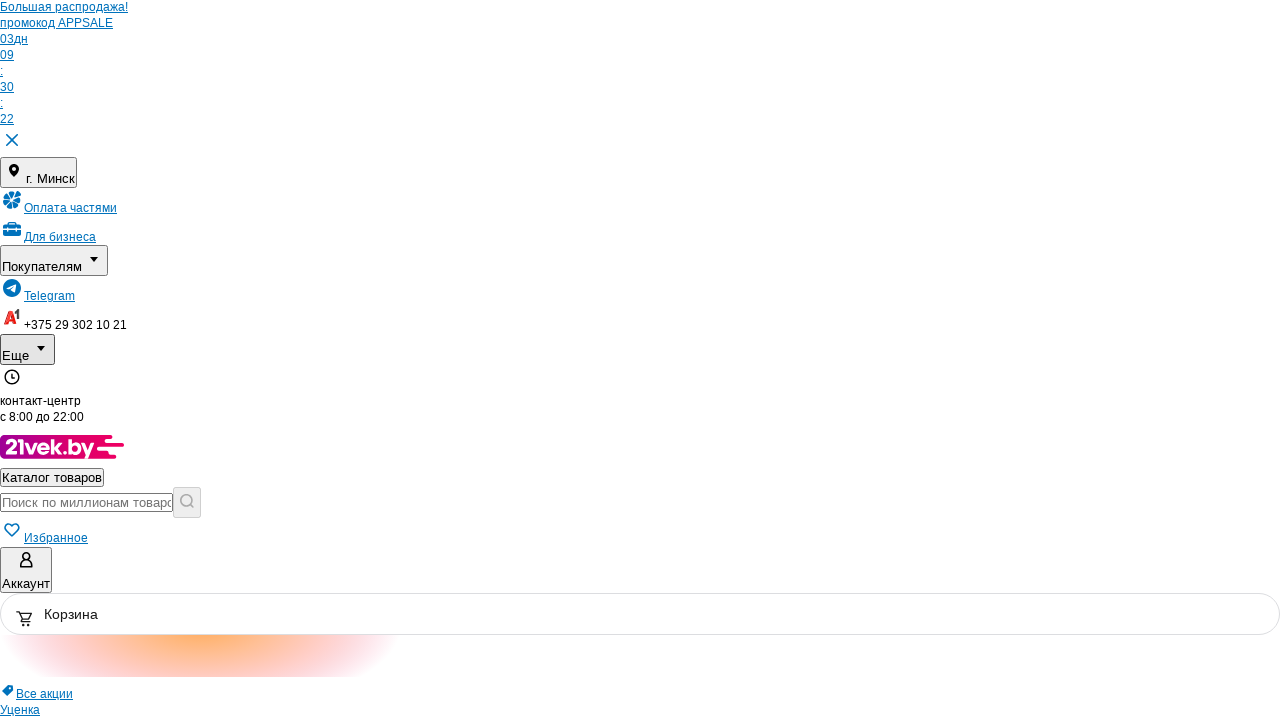

Navigated to delivery page at https://www.21vek.by/services/delivery.html
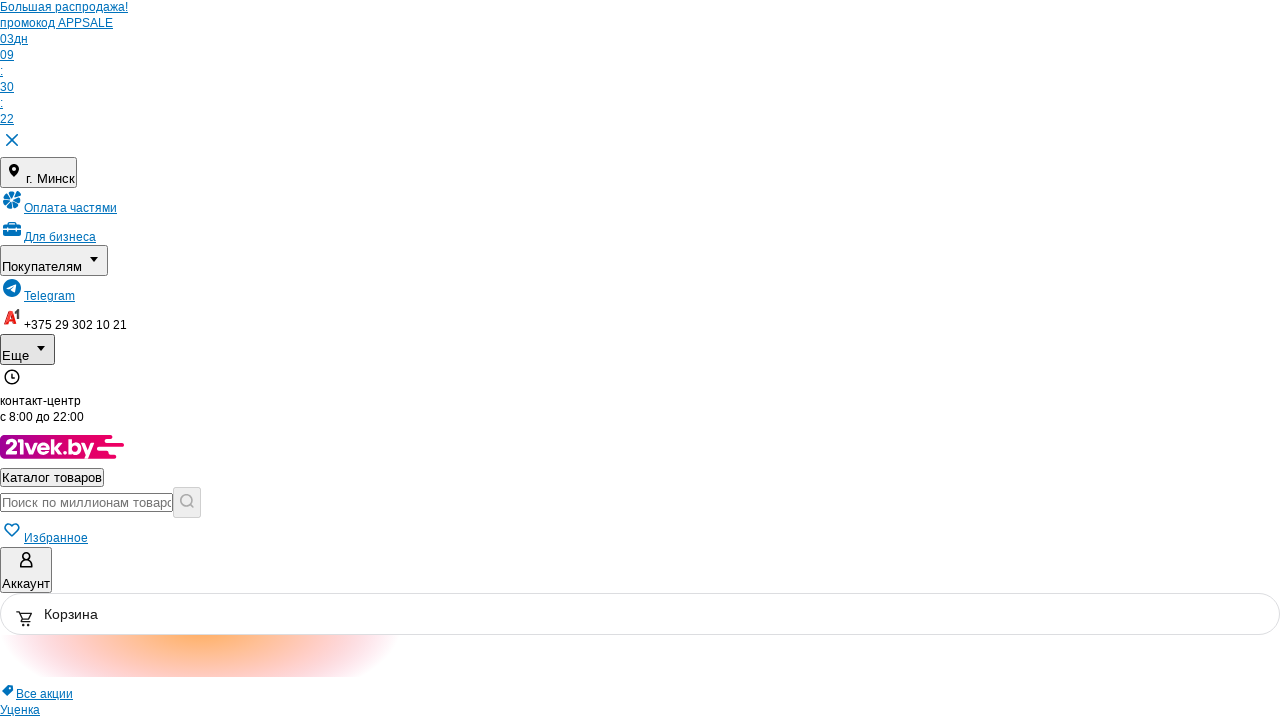

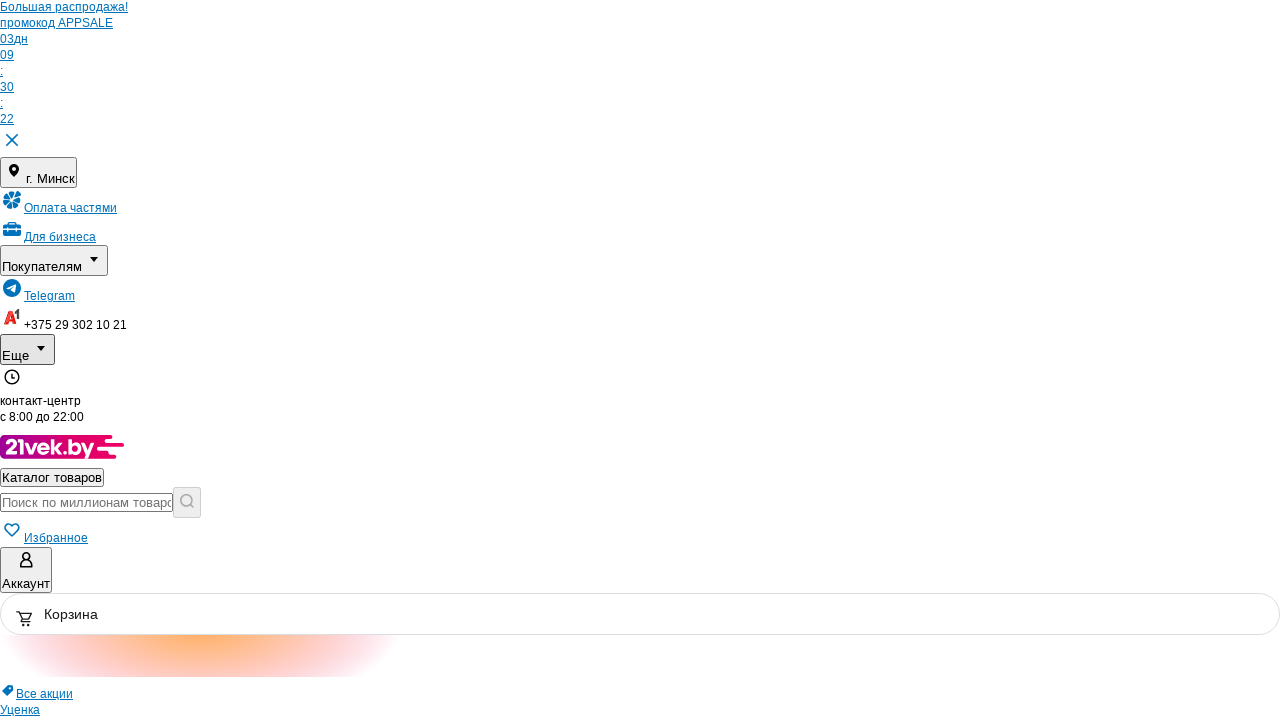